Tests drag and drop by offset functionality by dragging an element to specific coordinates

Starting URL: https://crossbrowsertesting.github.io/drag-and-drop

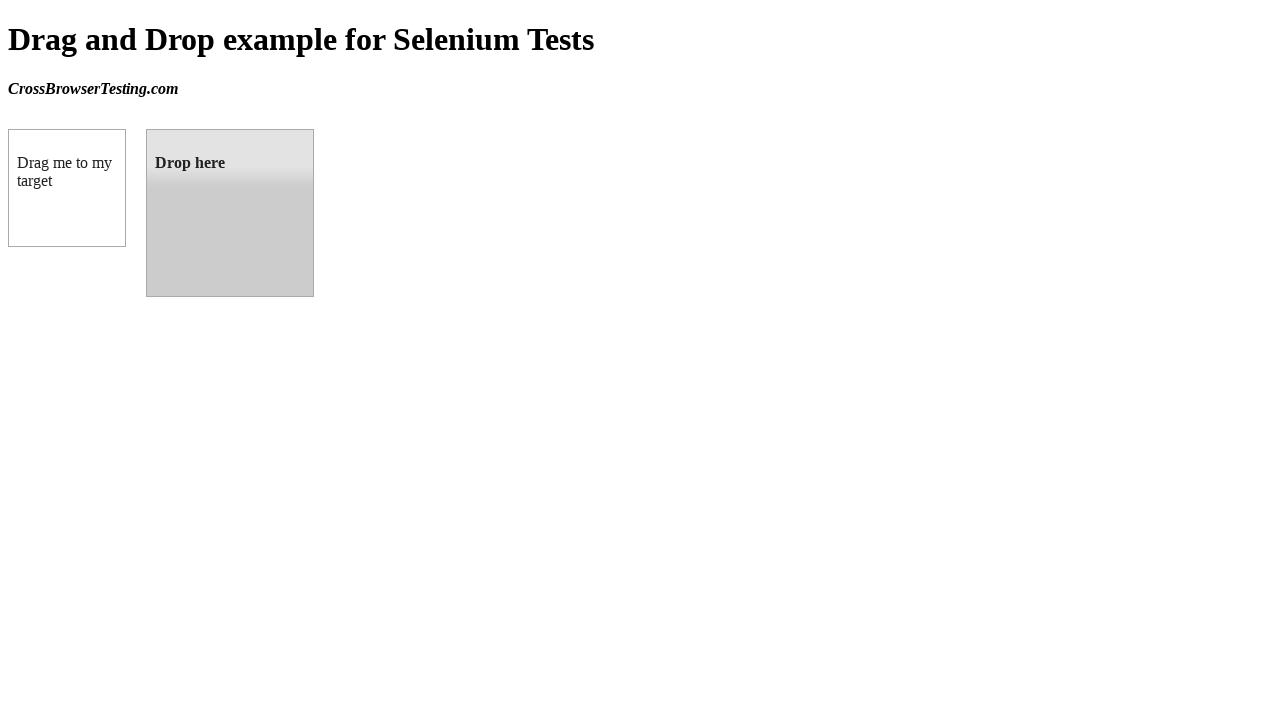

Waited for draggable element to load
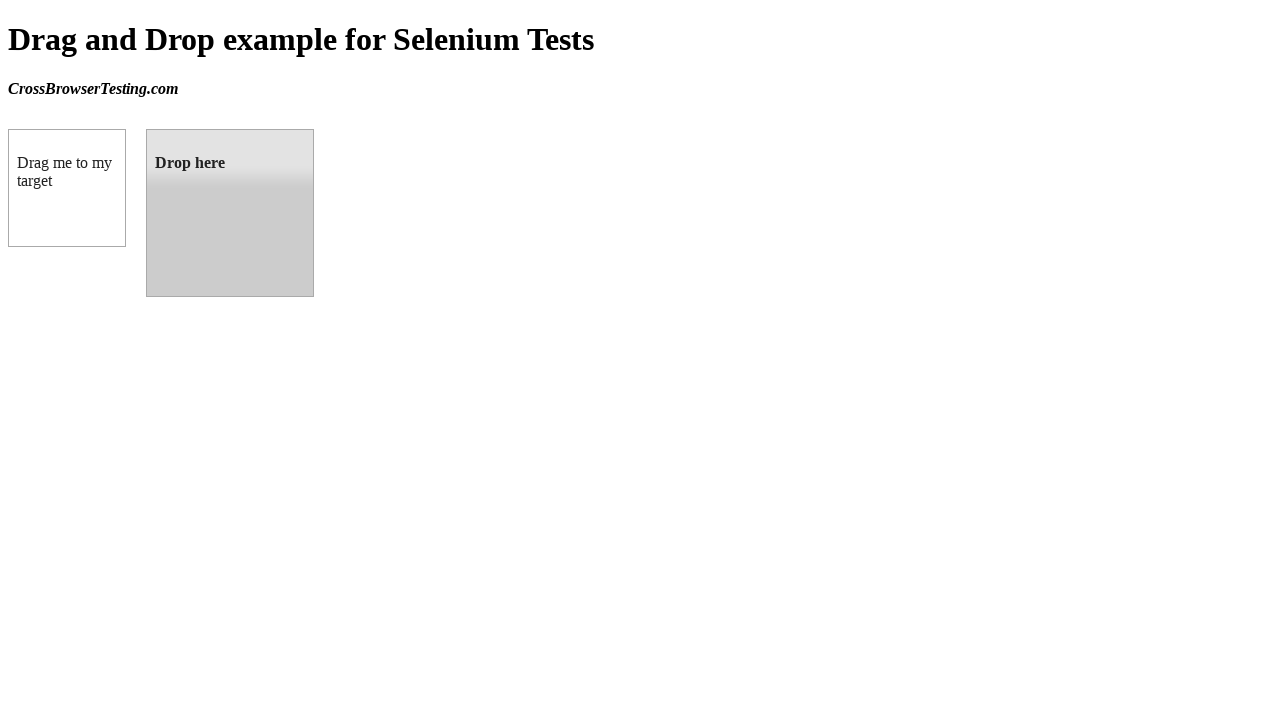

Waited for droppable element to load
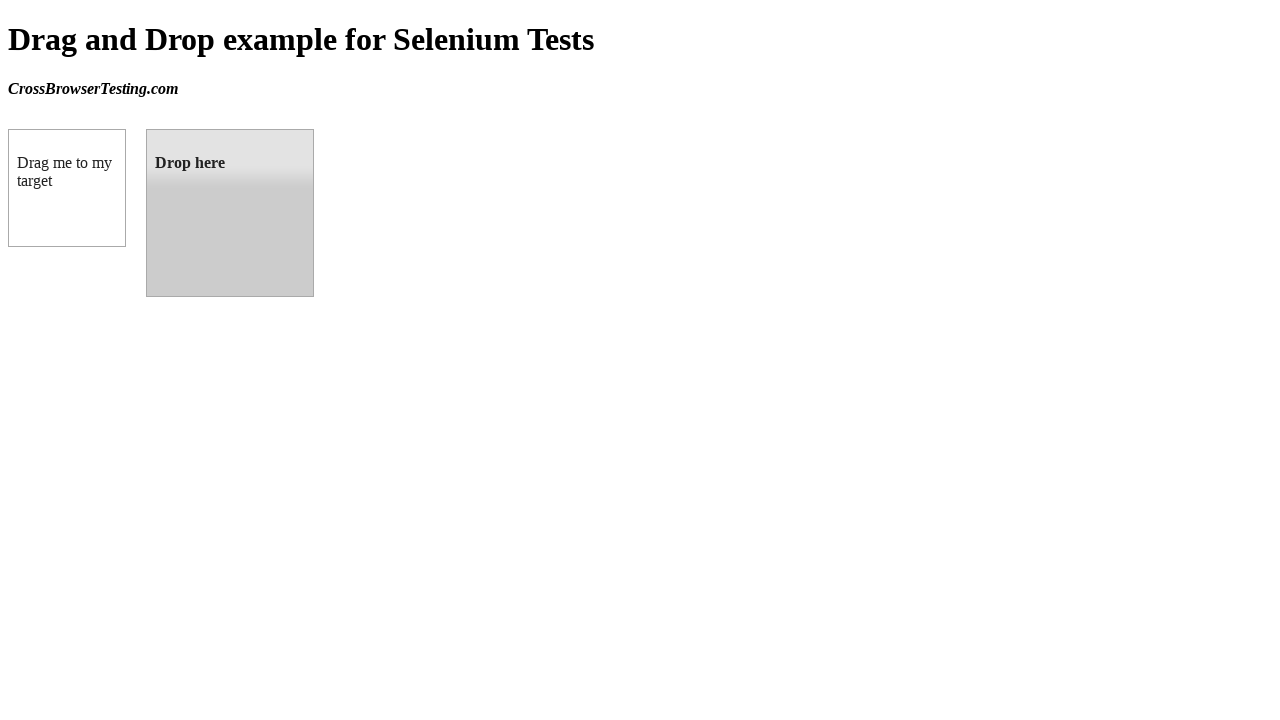

Retrieved draggable element bounding box
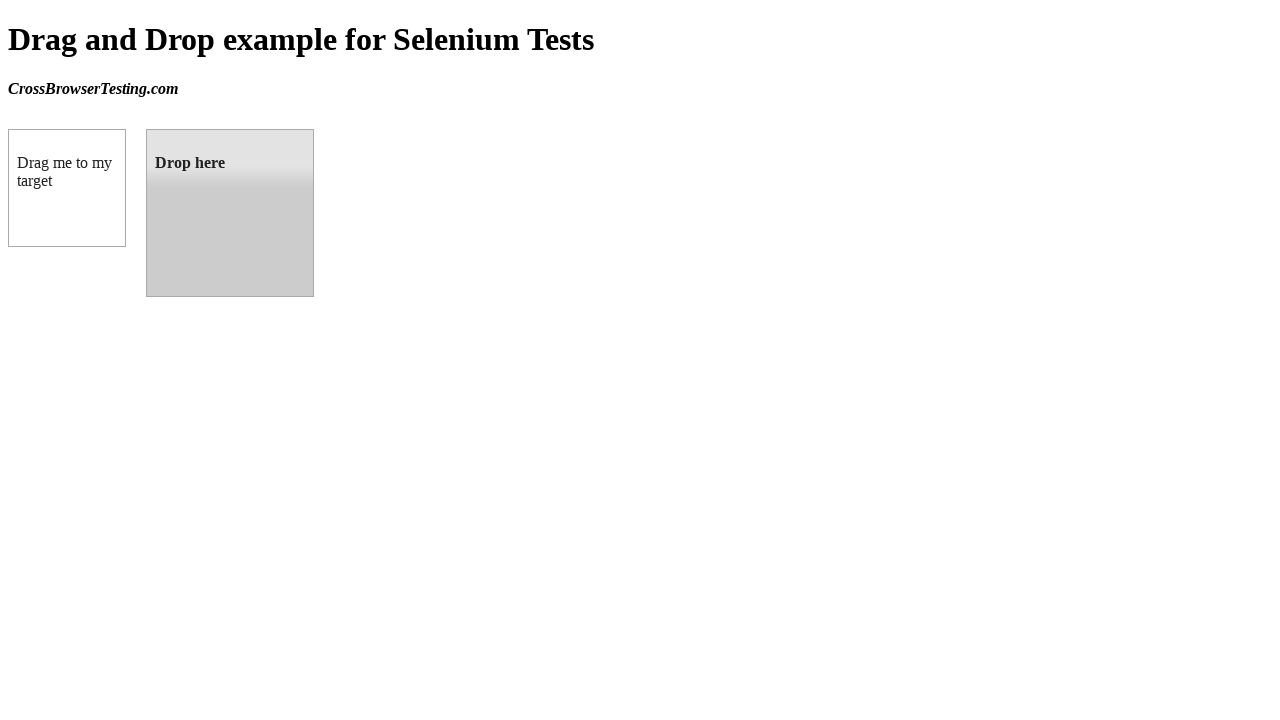

Retrieved droppable element bounding box
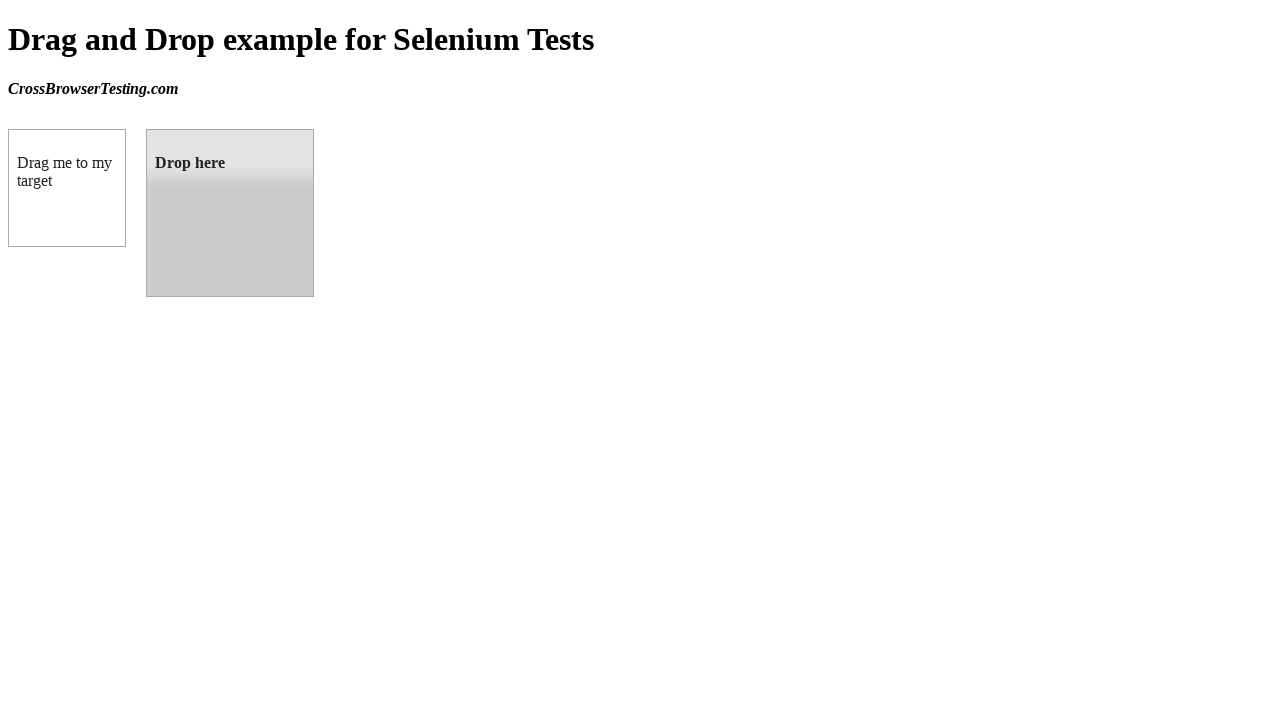

Moved mouse to center of draggable element at (67, 188)
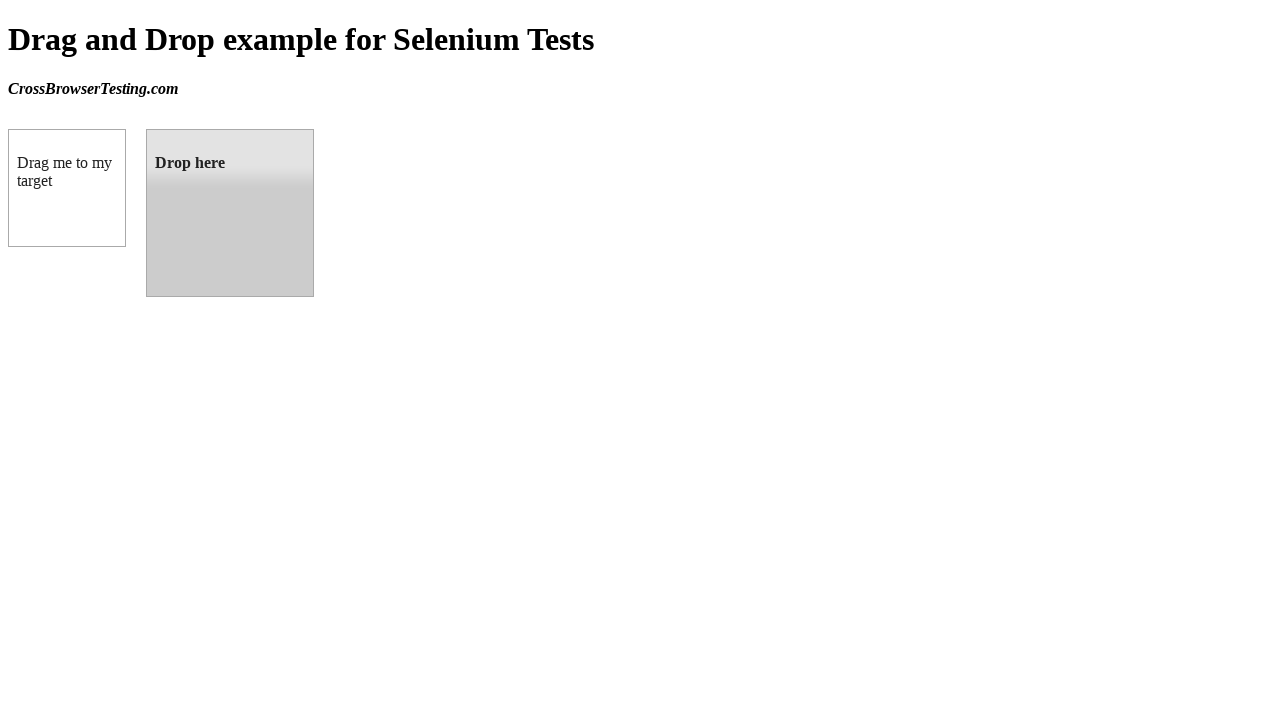

Pressed mouse button down on draggable element at (67, 188)
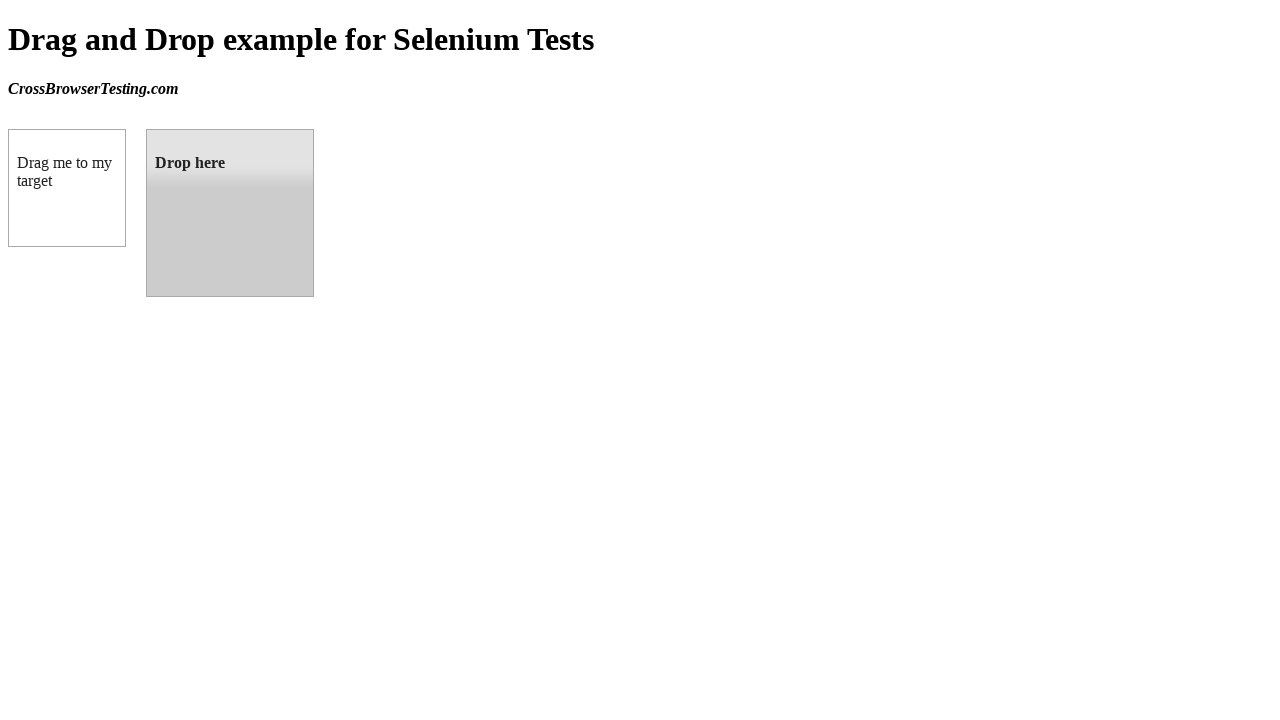

Dragged element to center of droppable target at (230, 213)
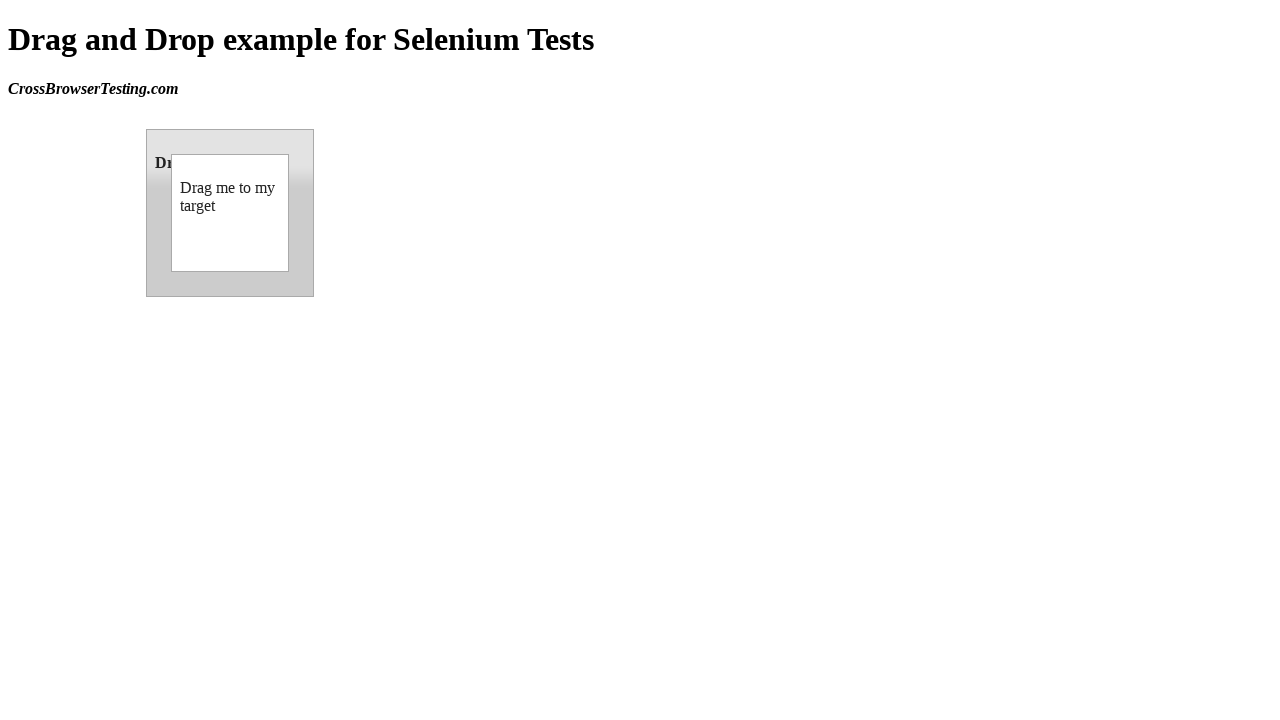

Released mouse button to complete drag and drop at (230, 213)
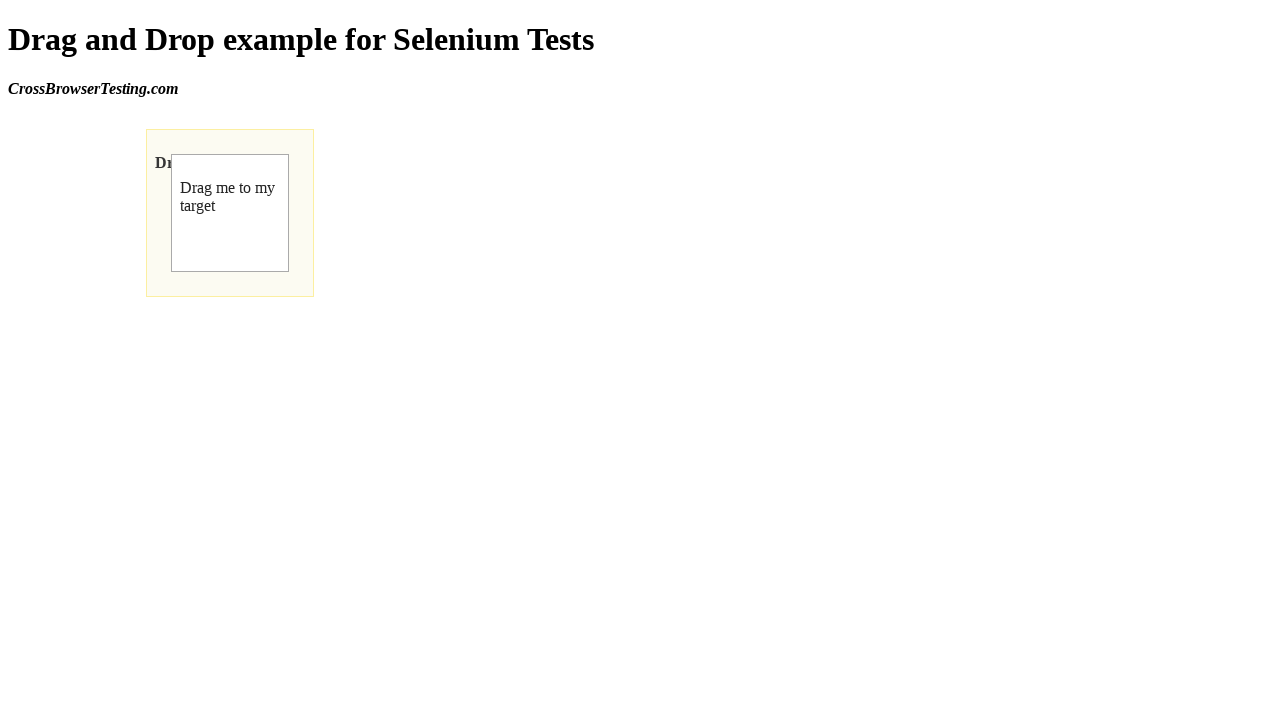

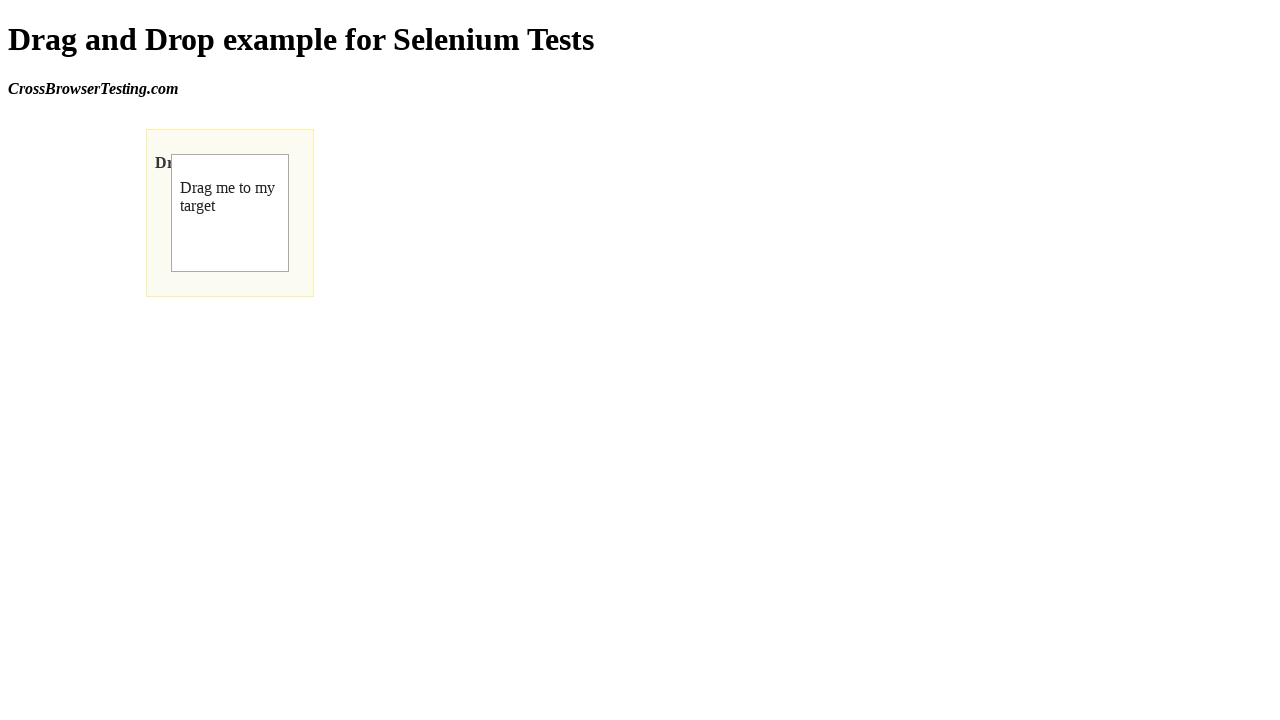